Performs click-and-hold, move to target, then release mouse button action

Starting URL: https://crossbrowsertesting.github.io/drag-and-drop

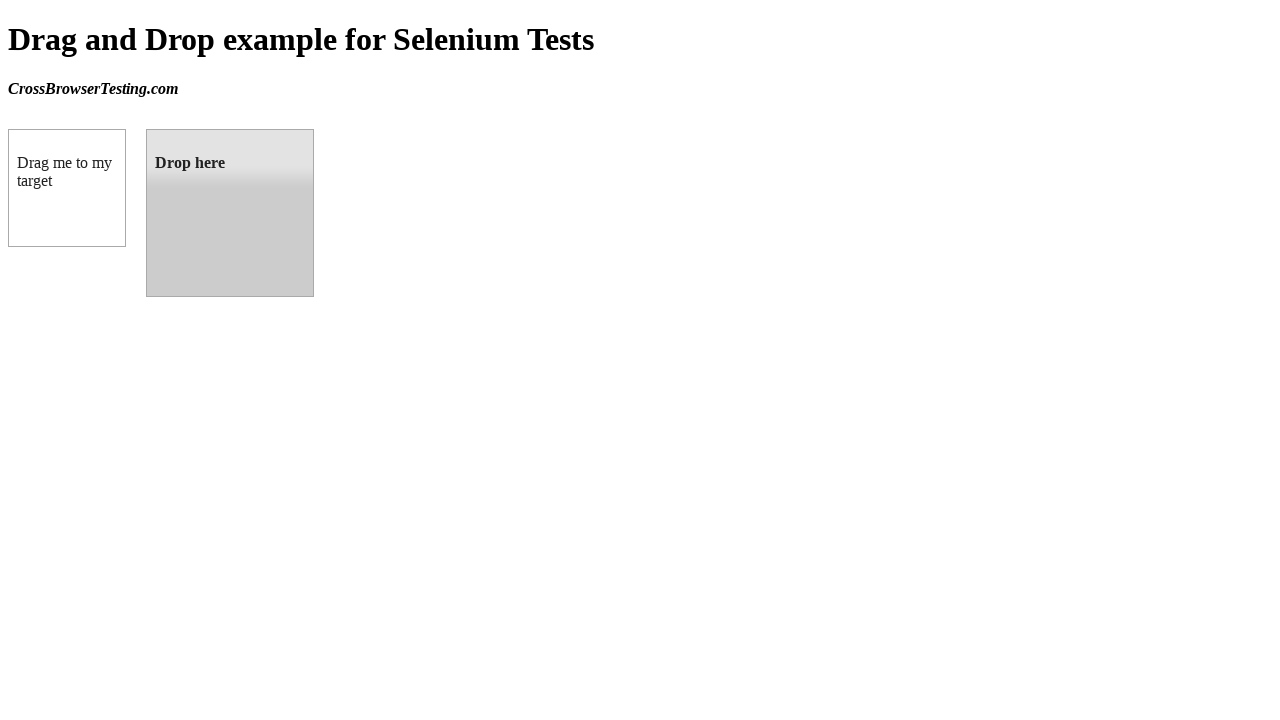

Located source draggable element
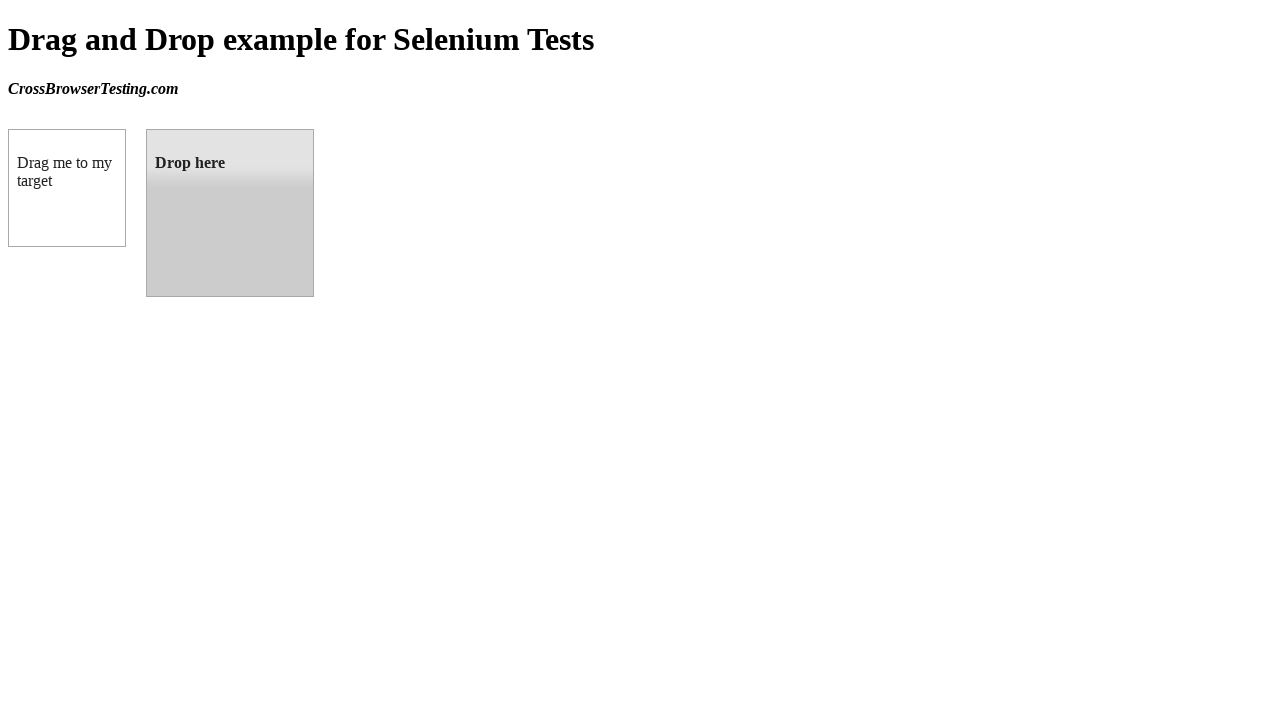

Located target droppable element
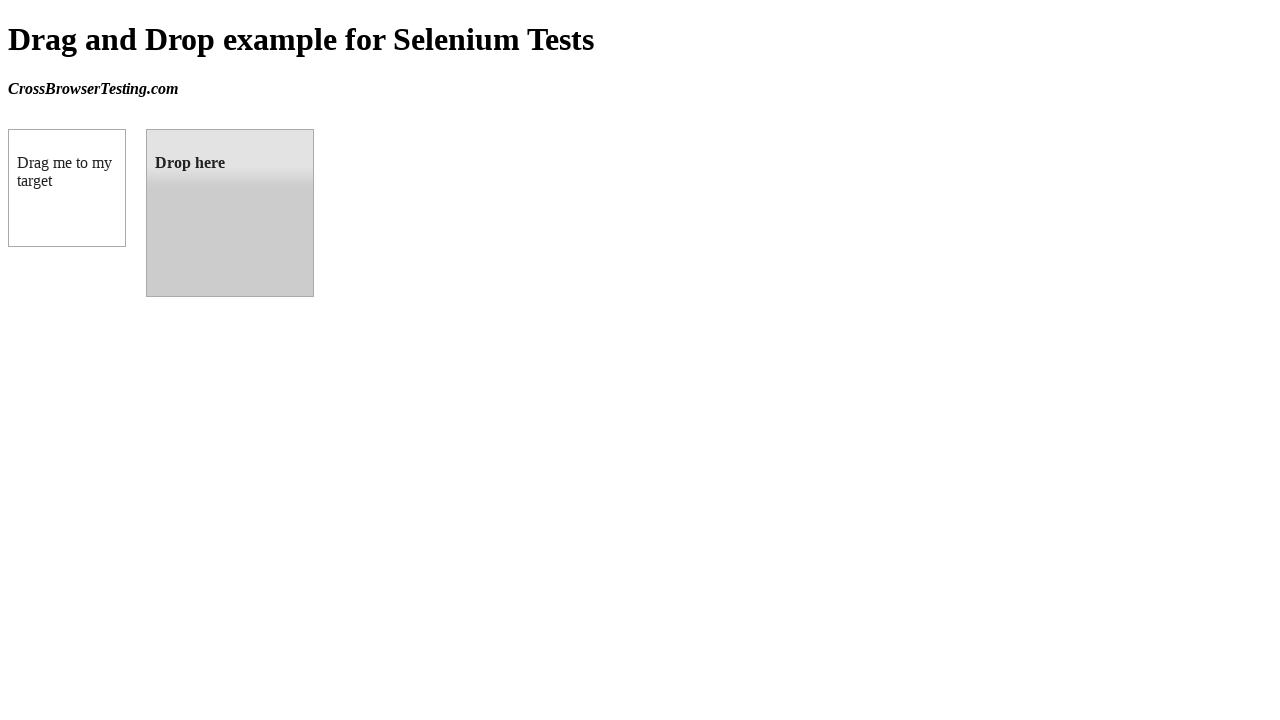

Retrieved bounding box of source element
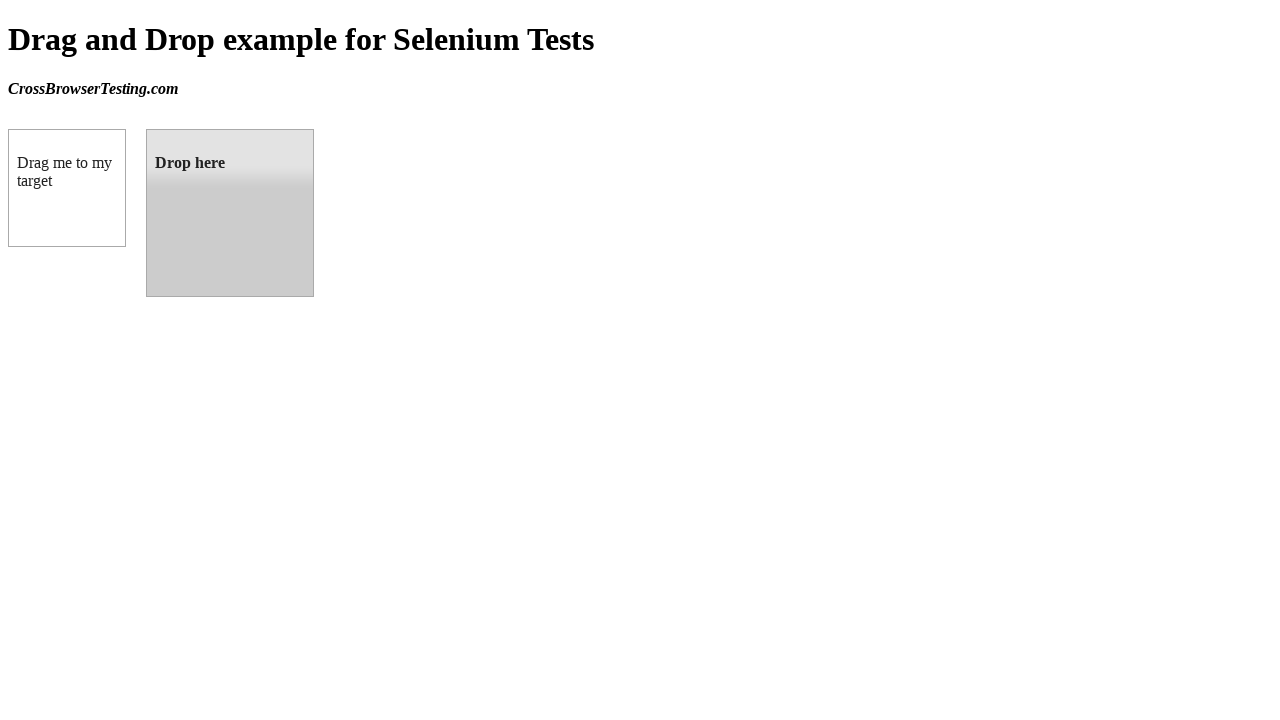

Retrieved bounding box of target element
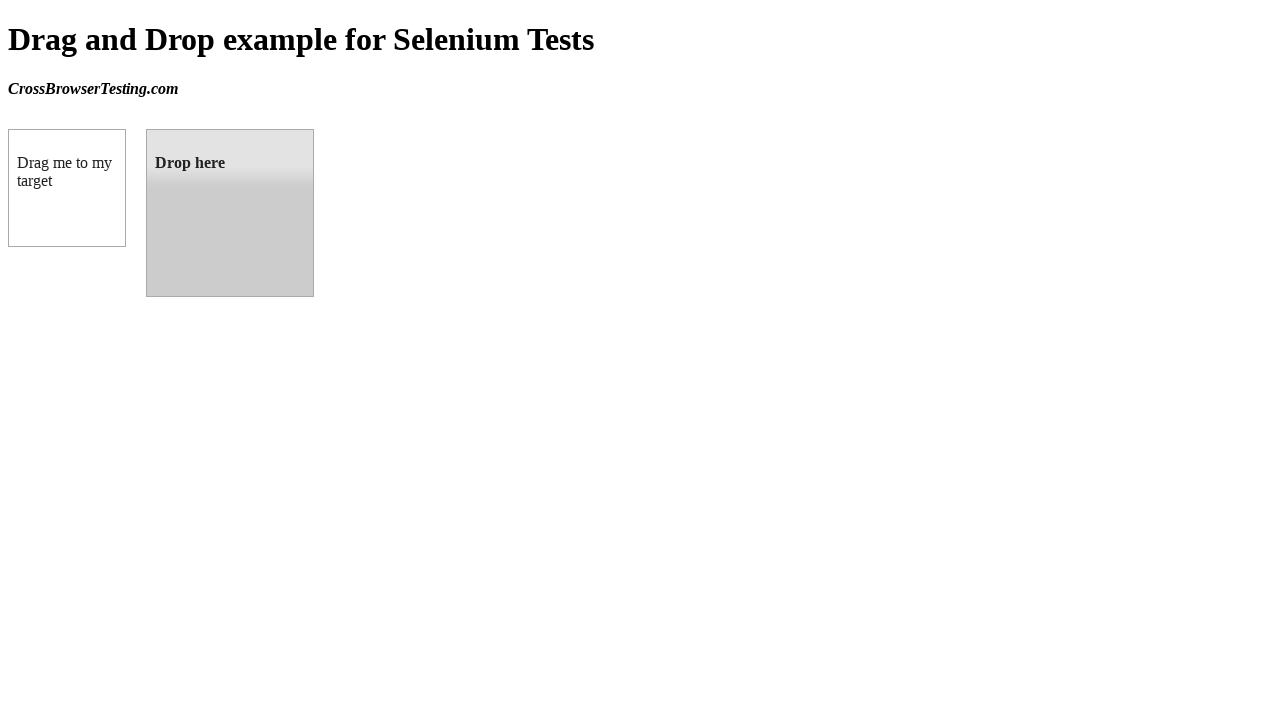

Moved mouse to center of source element at (67, 188)
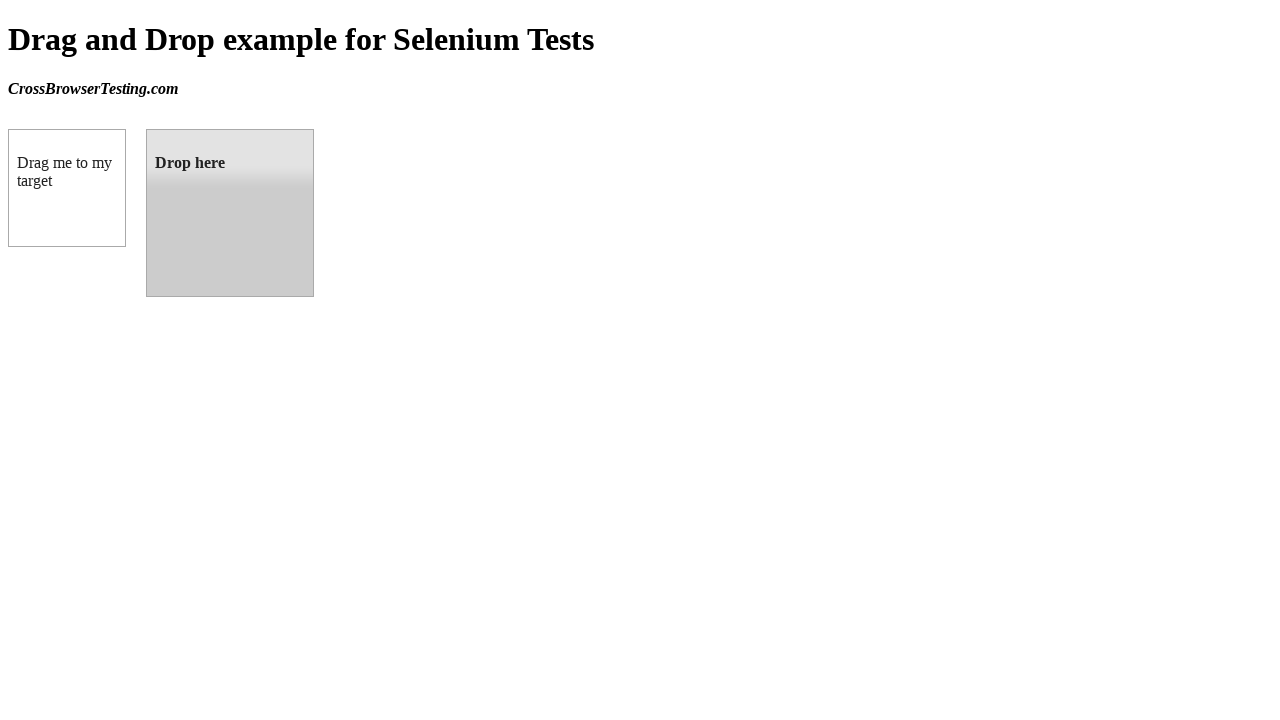

Pressed and held mouse button on source element at (67, 188)
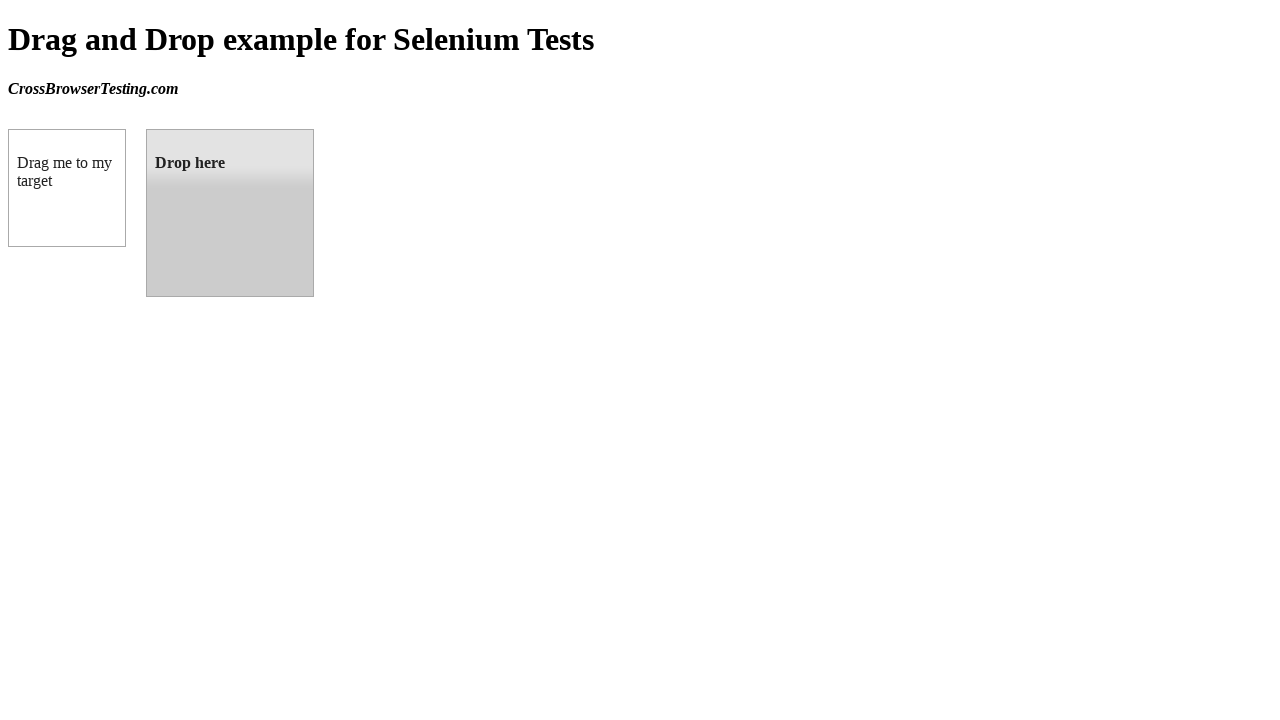

Dragged mouse to center of target element at (230, 213)
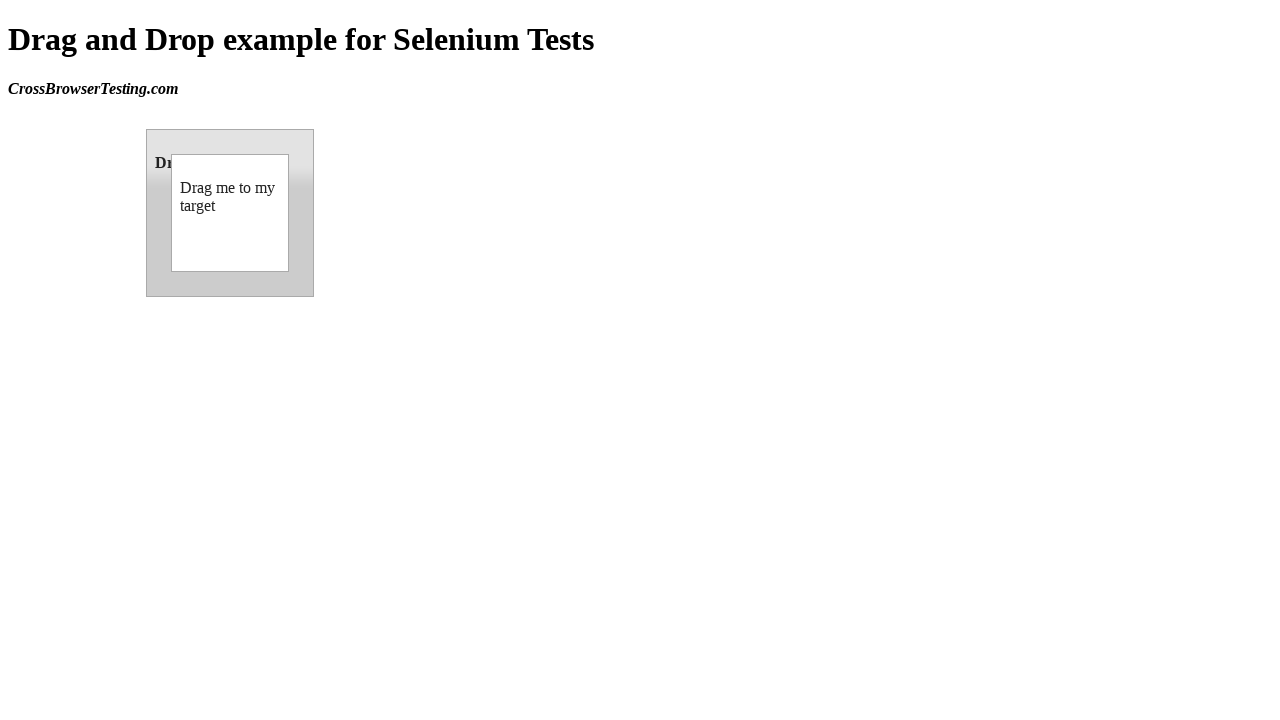

Released mouse button on target element at (230, 213)
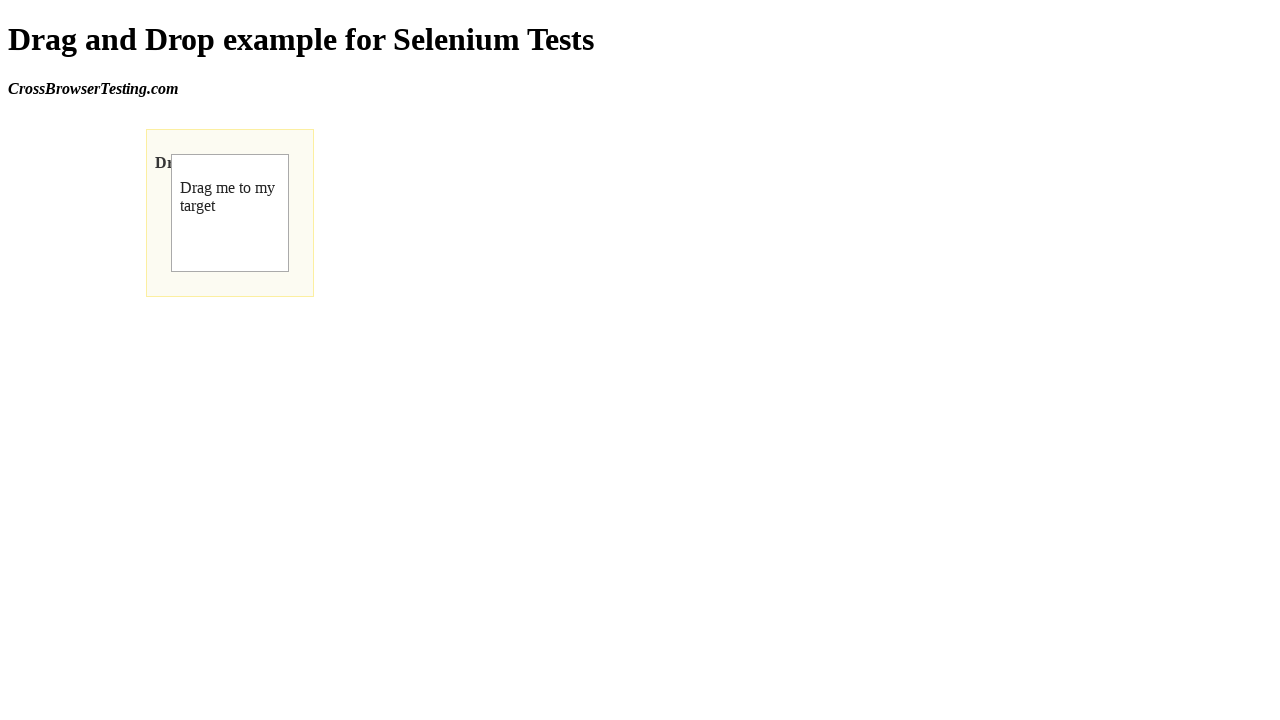

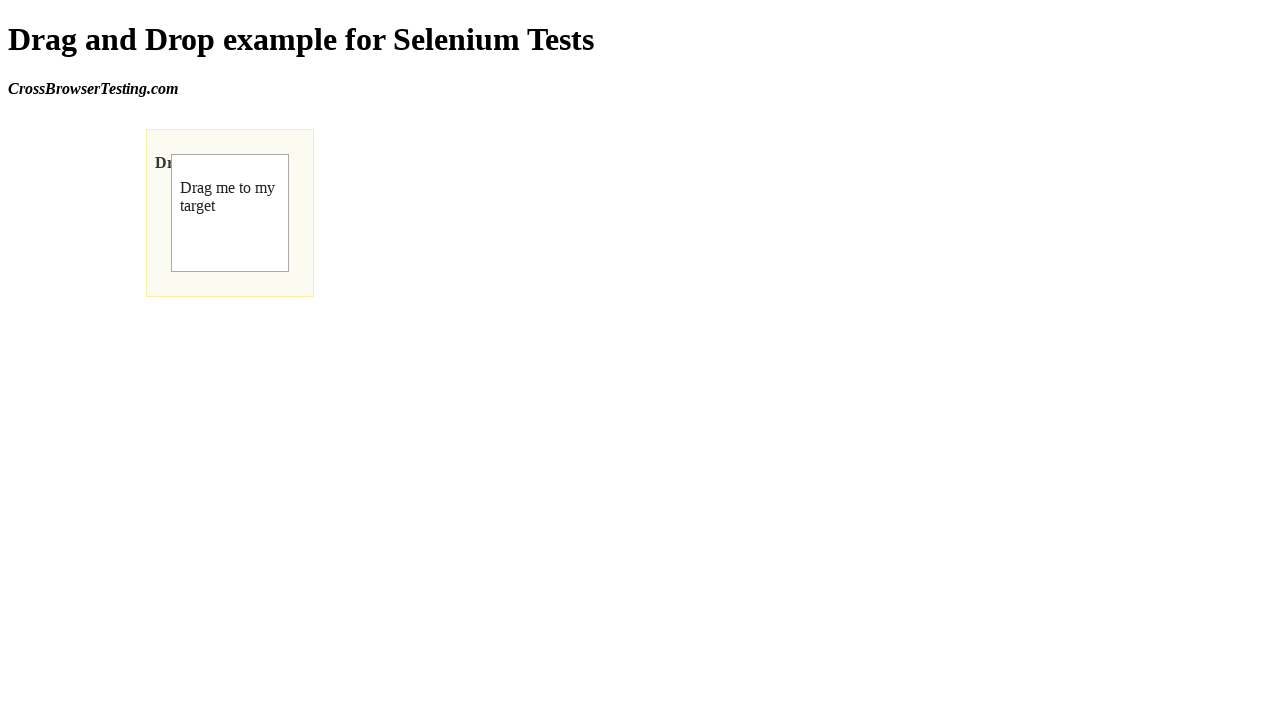